Tests filtering to display all items after viewing active and completed filters.

Starting URL: https://demo.playwright.dev/todomvc

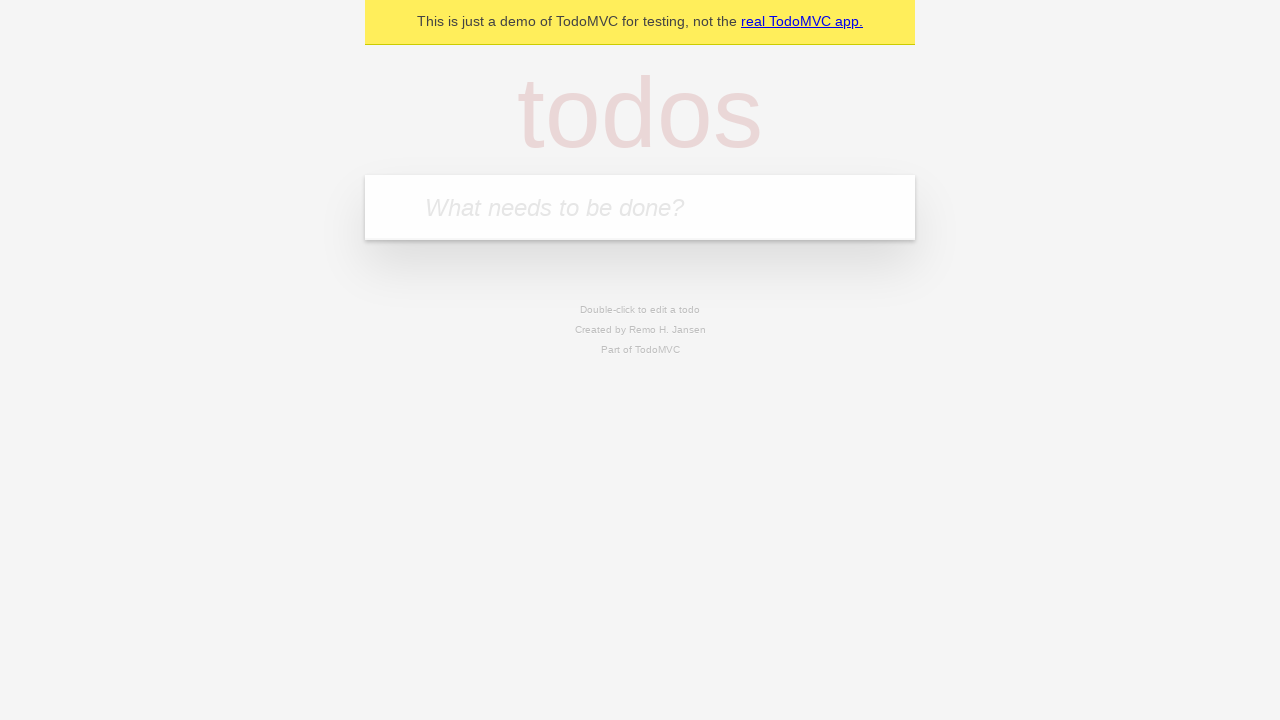

Filled todo input with 'buy some cheese' on internal:attr=[placeholder="What needs to be done?"i]
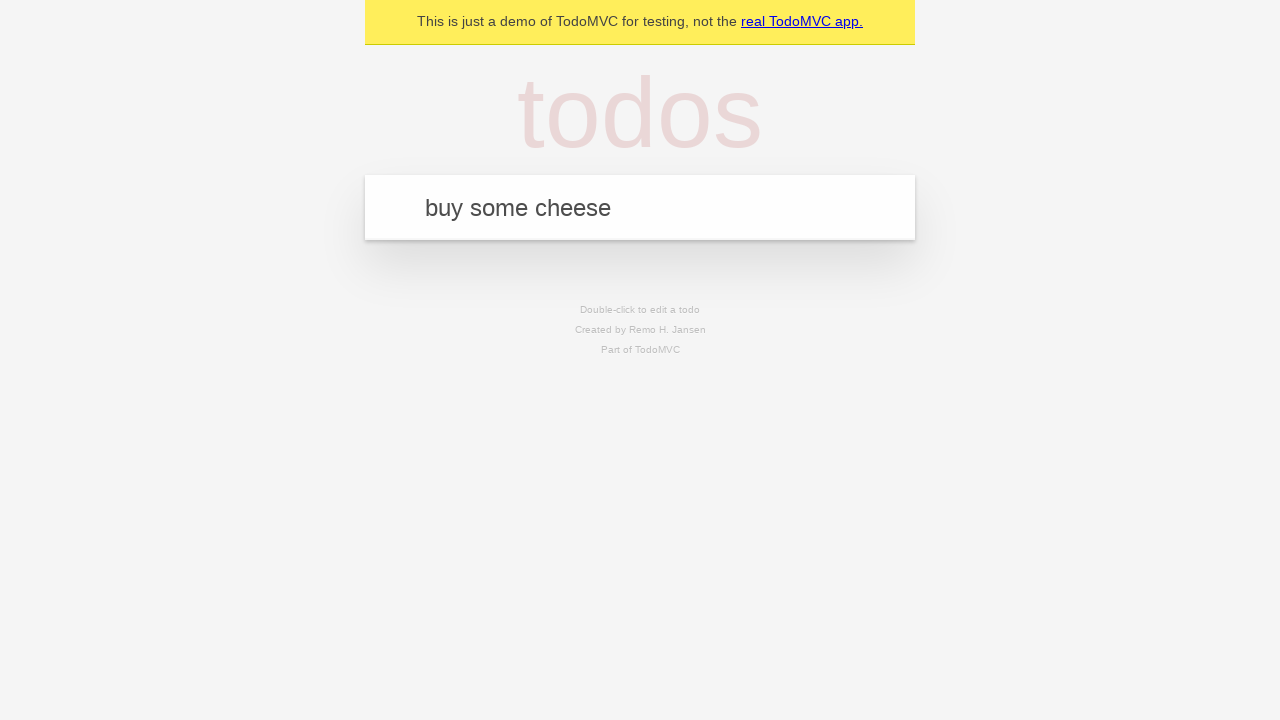

Pressed Enter to create todo 'buy some cheese' on internal:attr=[placeholder="What needs to be done?"i]
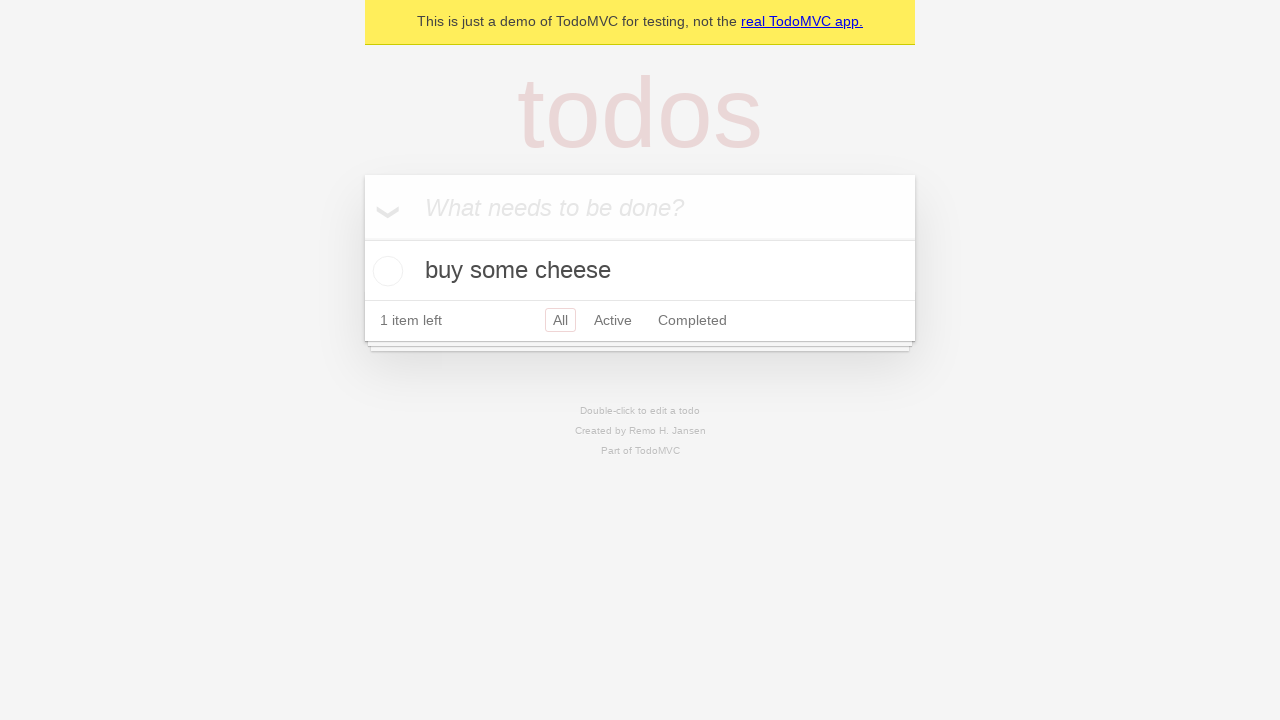

Filled todo input with 'feed the cat' on internal:attr=[placeholder="What needs to be done?"i]
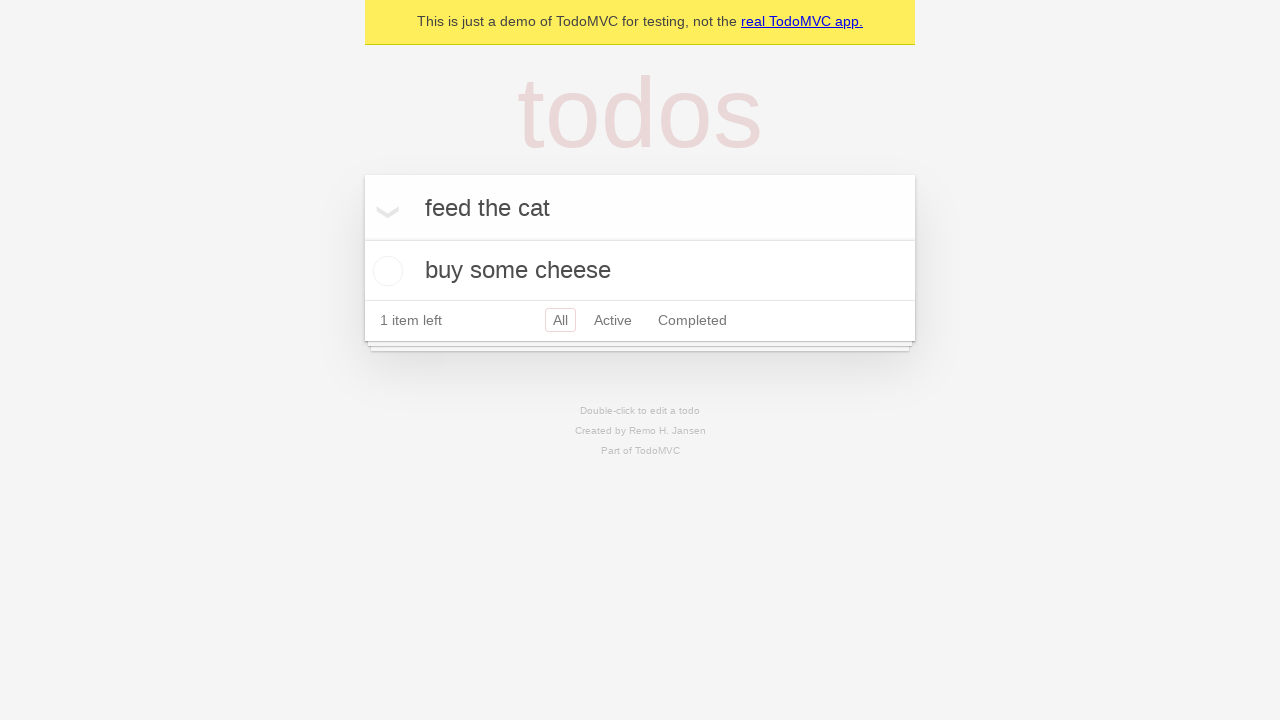

Pressed Enter to create todo 'feed the cat' on internal:attr=[placeholder="What needs to be done?"i]
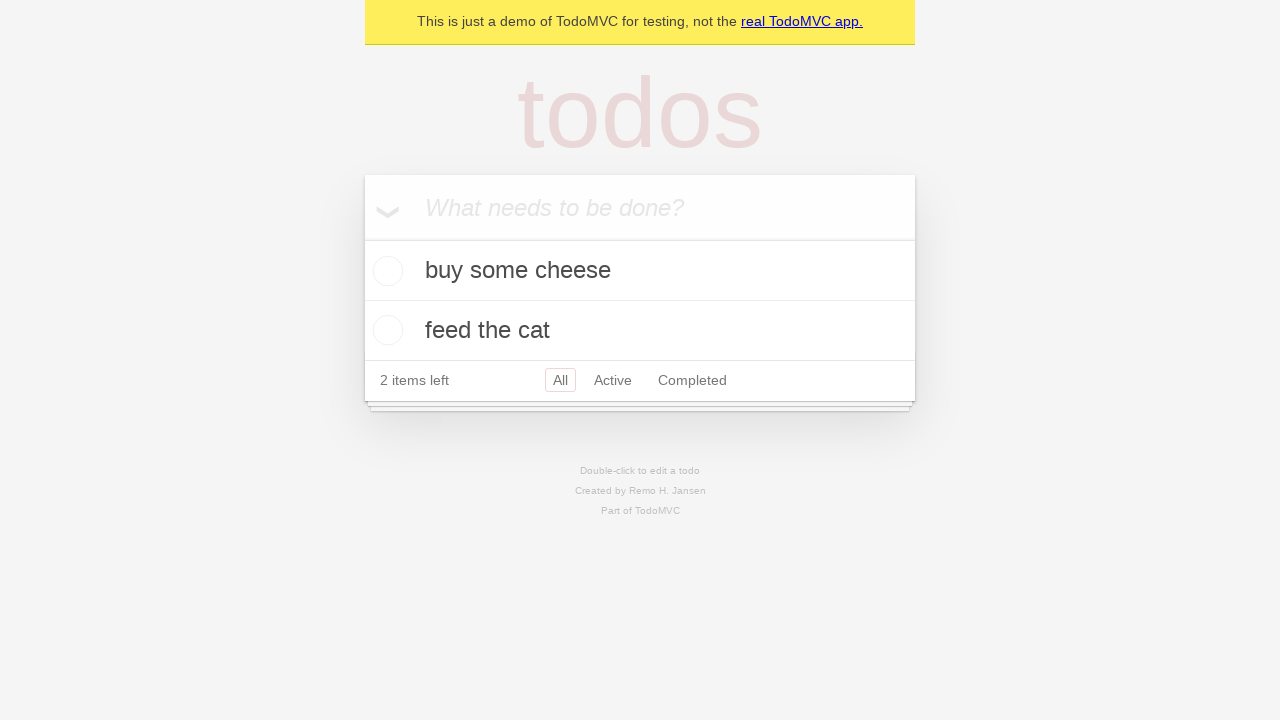

Filled todo input with 'book a doctors appointment' on internal:attr=[placeholder="What needs to be done?"i]
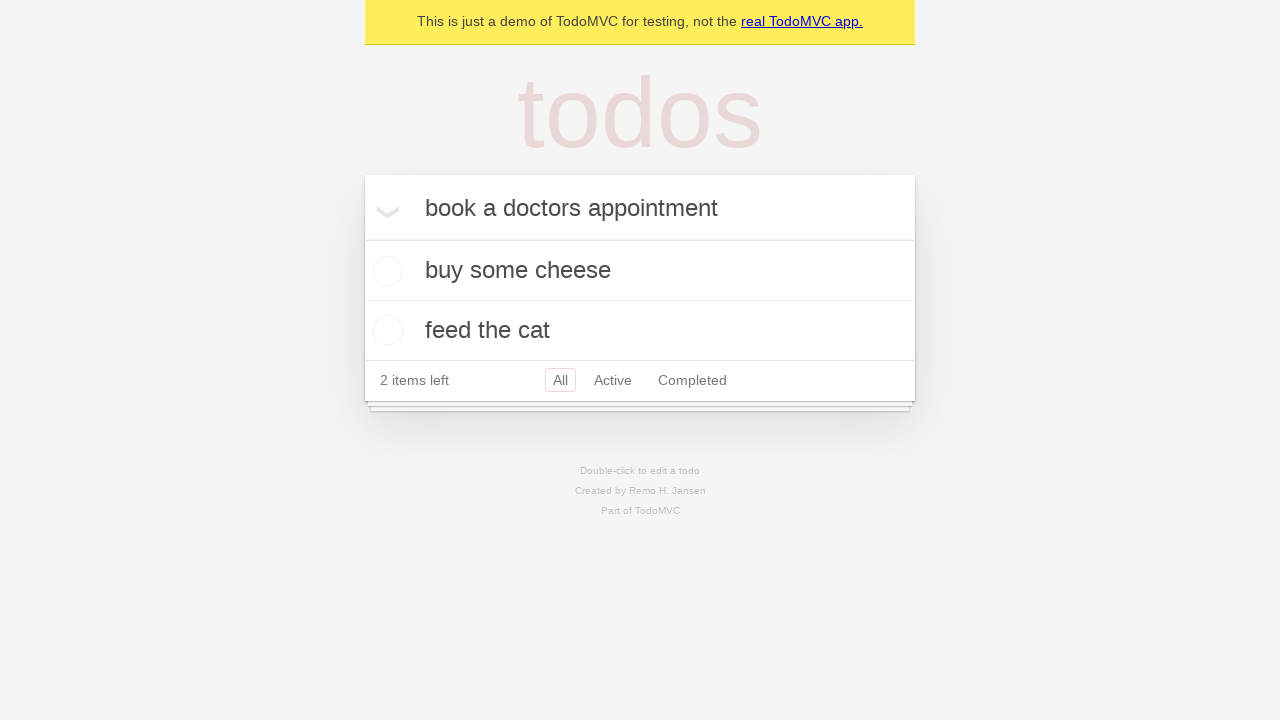

Pressed Enter to create todo 'book a doctors appointment' on internal:attr=[placeholder="What needs to be done?"i]
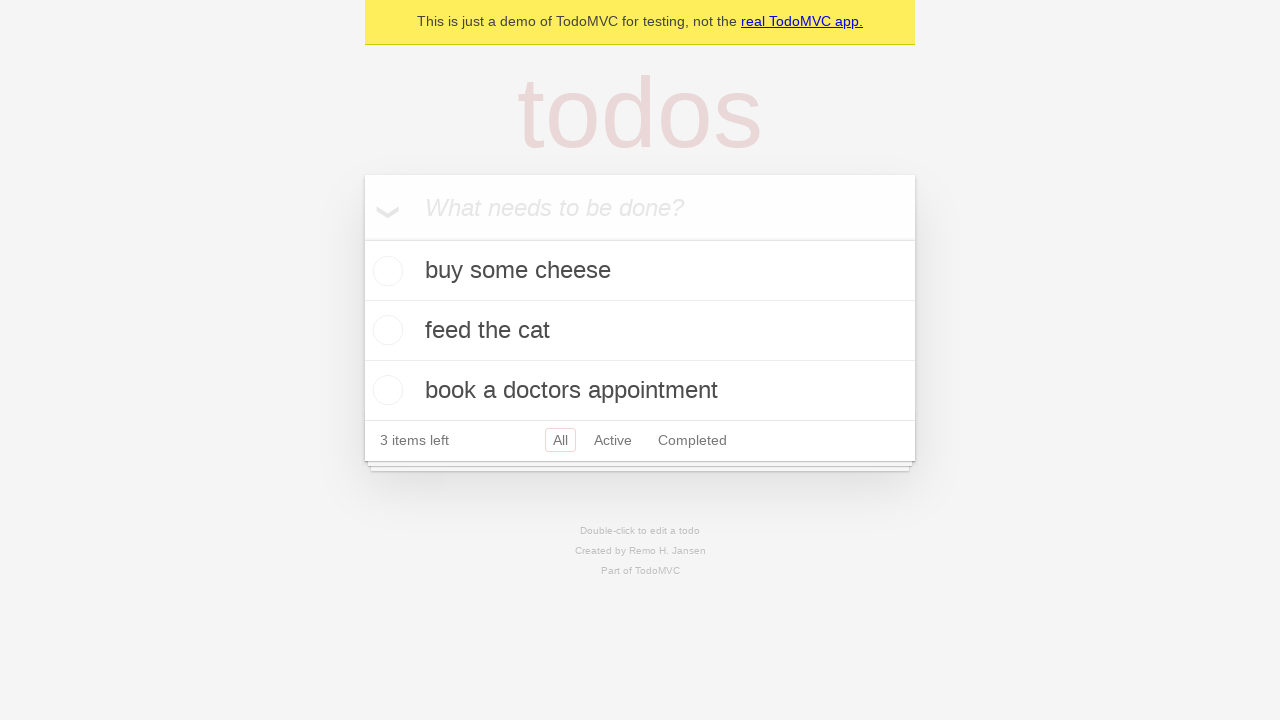

Marked second todo item as completed at (385, 330) on internal:testid=[data-testid="todo-item"s] >> nth=1 >> internal:role=checkbox
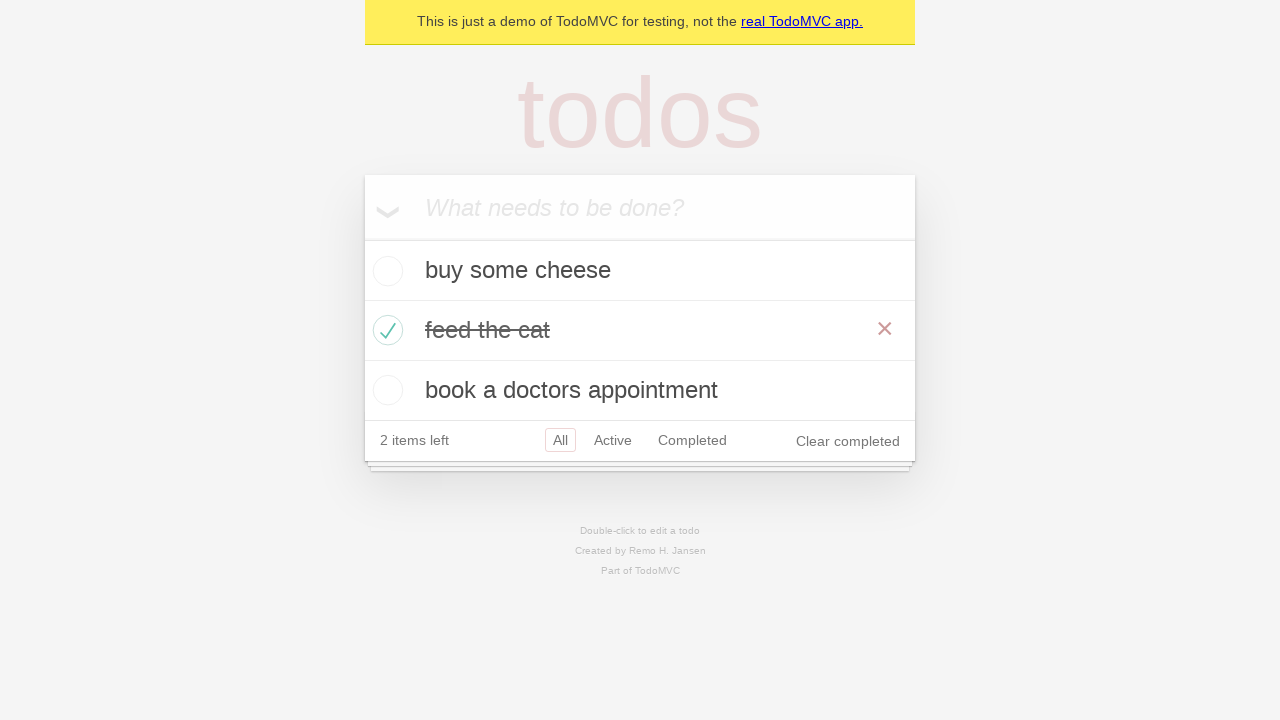

Clicked Active filter to display active items at (613, 440) on internal:role=link[name="Active"i]
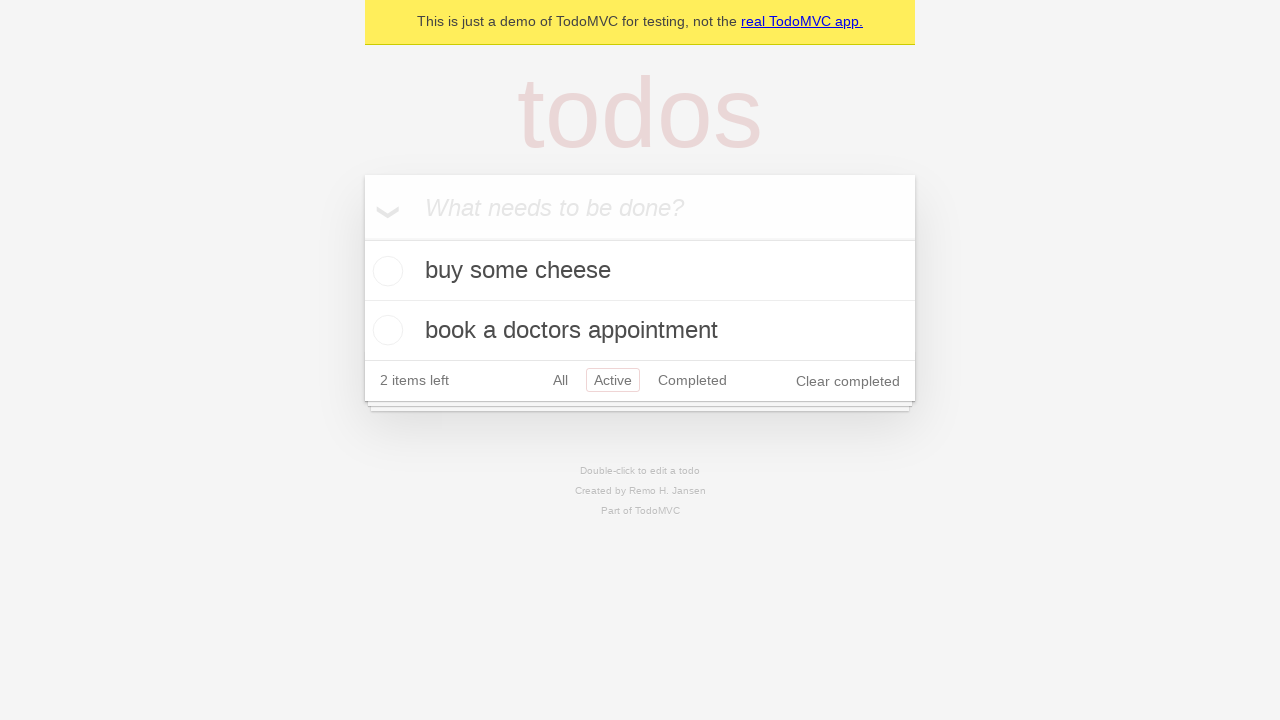

Clicked Completed filter to display completed items at (692, 380) on internal:role=link[name="Completed"i]
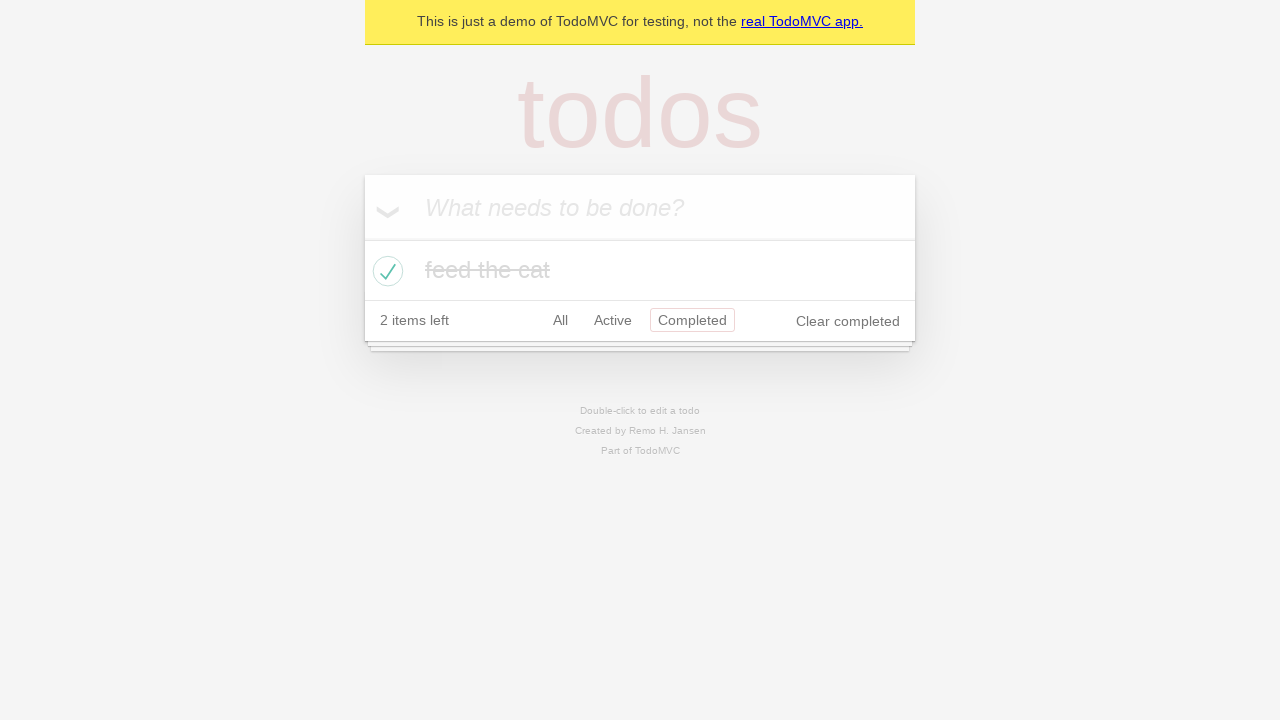

Clicked All filter to display all items at (560, 320) on internal:role=link[name="All"i]
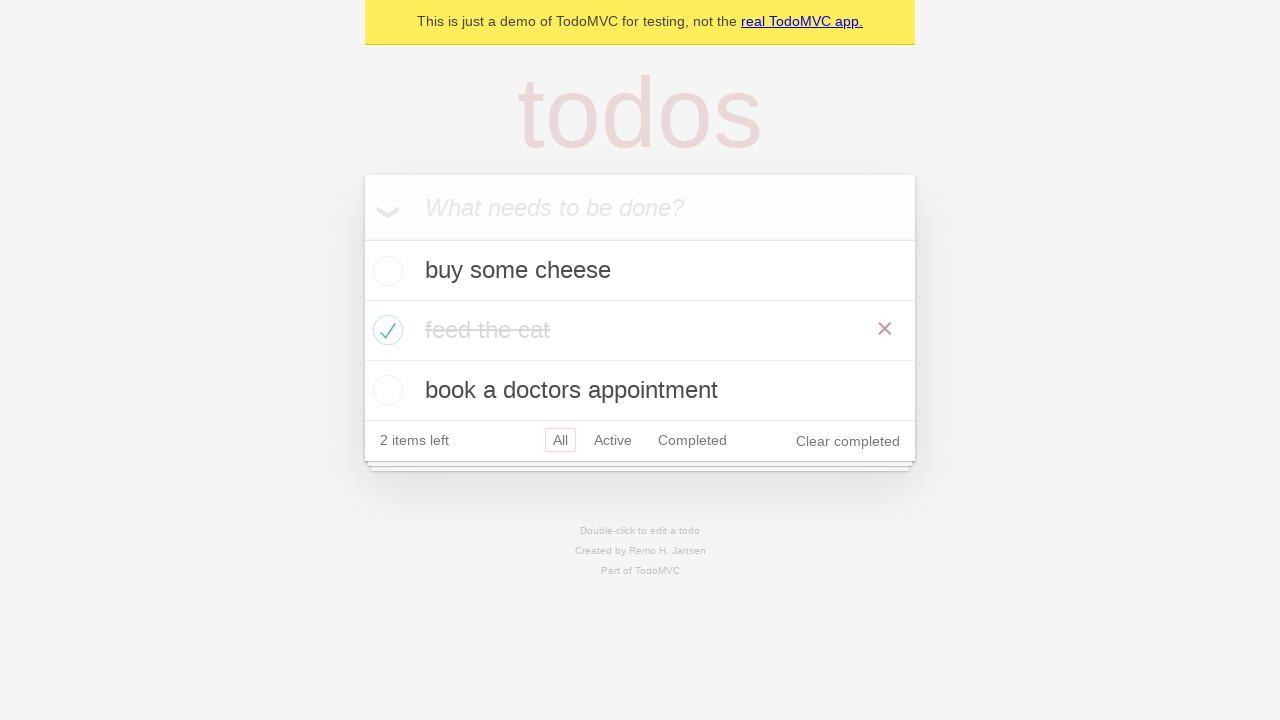

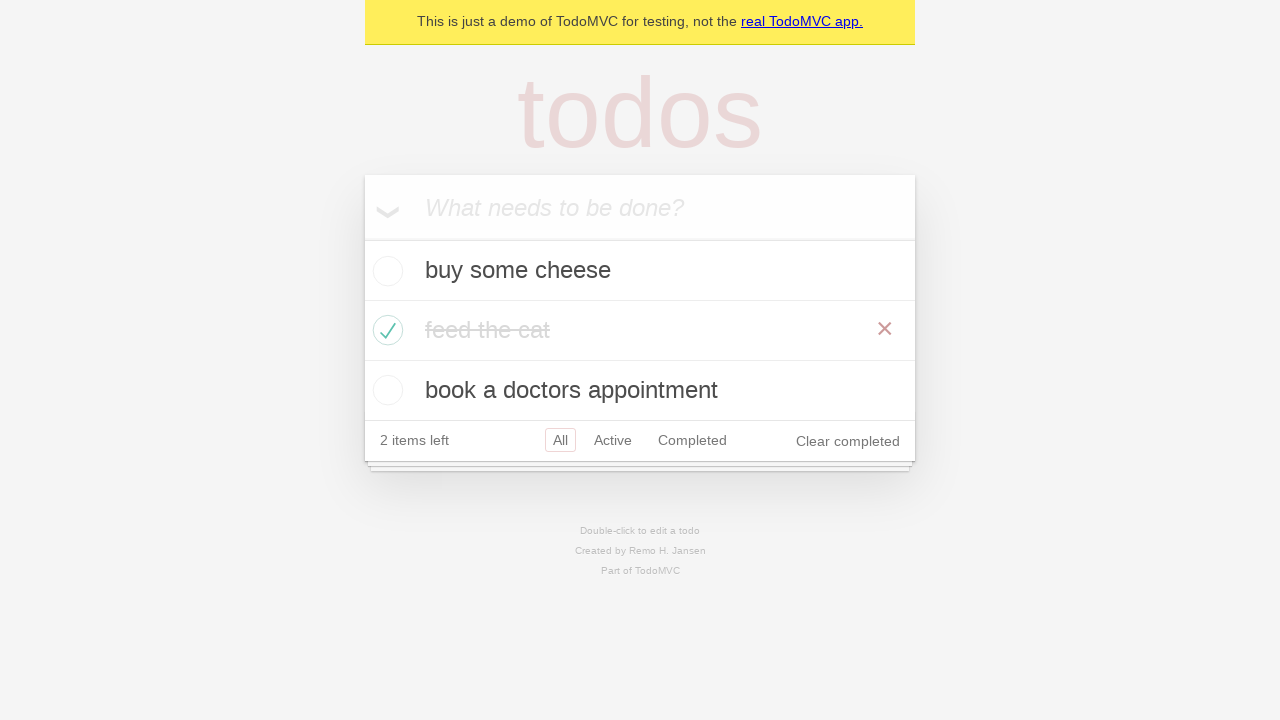